Tests the TodoMVC demo application by adding todo items, navigating between Active and Completed filter views, and interacting with the input field

Starting URL: https://demo.playwright.dev/todomvc/#/

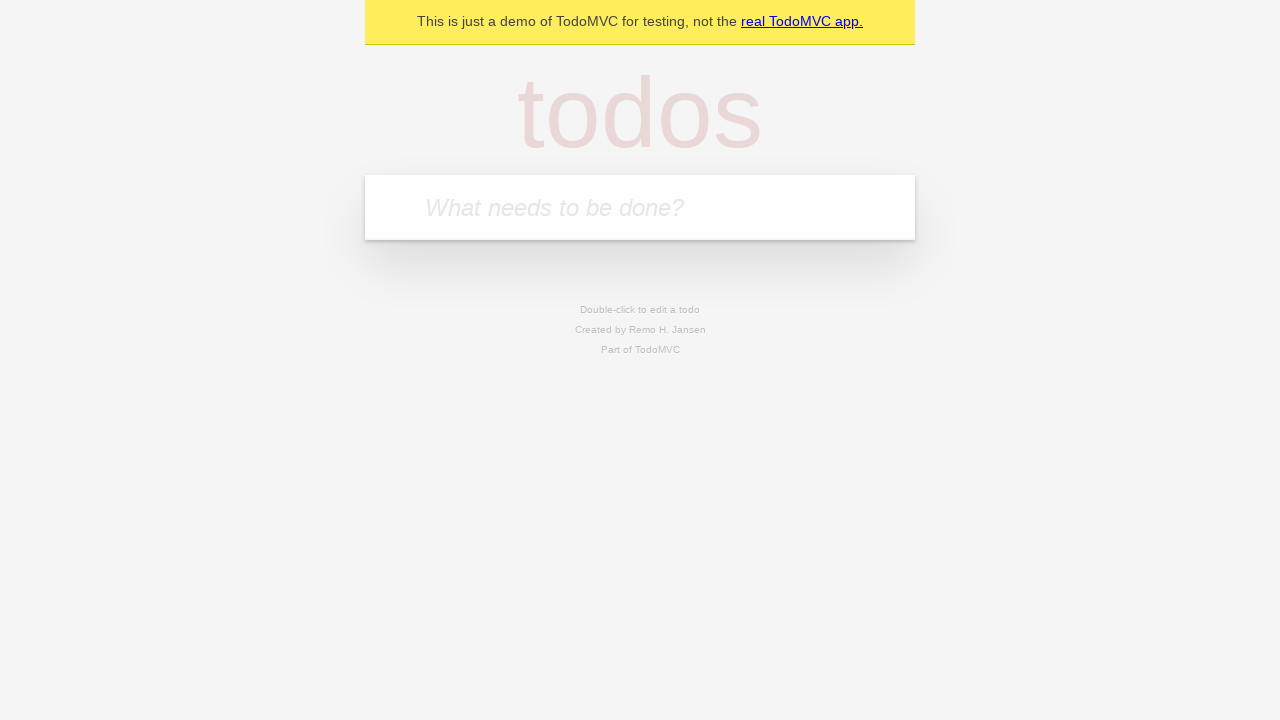

Clicked on the todo input textbox at (640, 207) on internal:role=textbox[name="What needs to be done?"i]
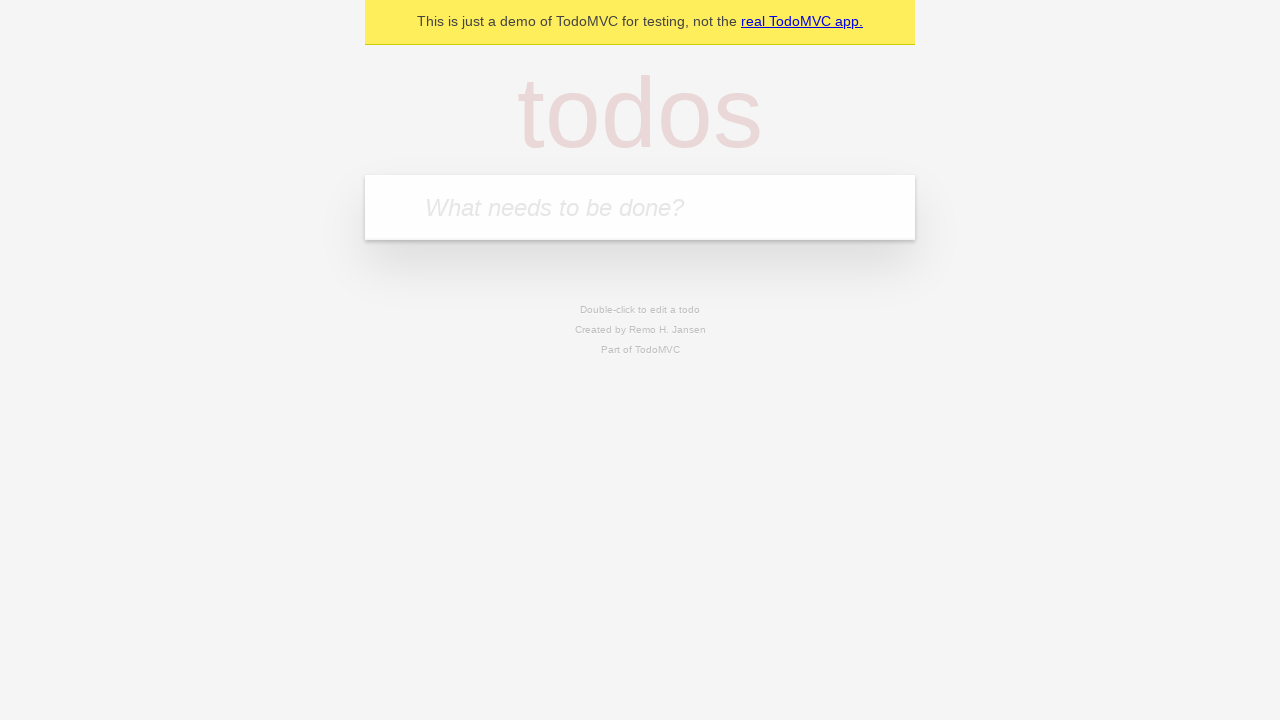

Filled in first todo item: 'Создать первый сценарий Playwrite' on internal:role=textbox[name="What needs to be done?"i]
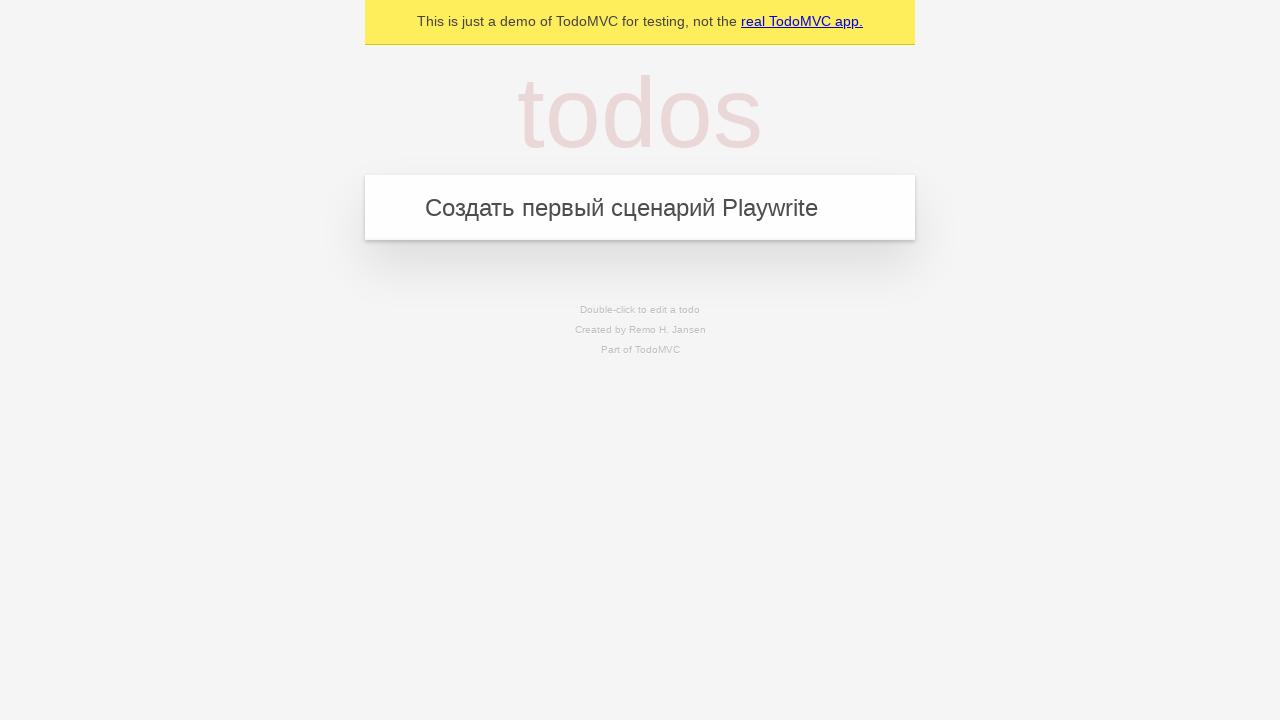

Pressed Enter to add the first todo item on internal:role=textbox[name="What needs to be done?"i]
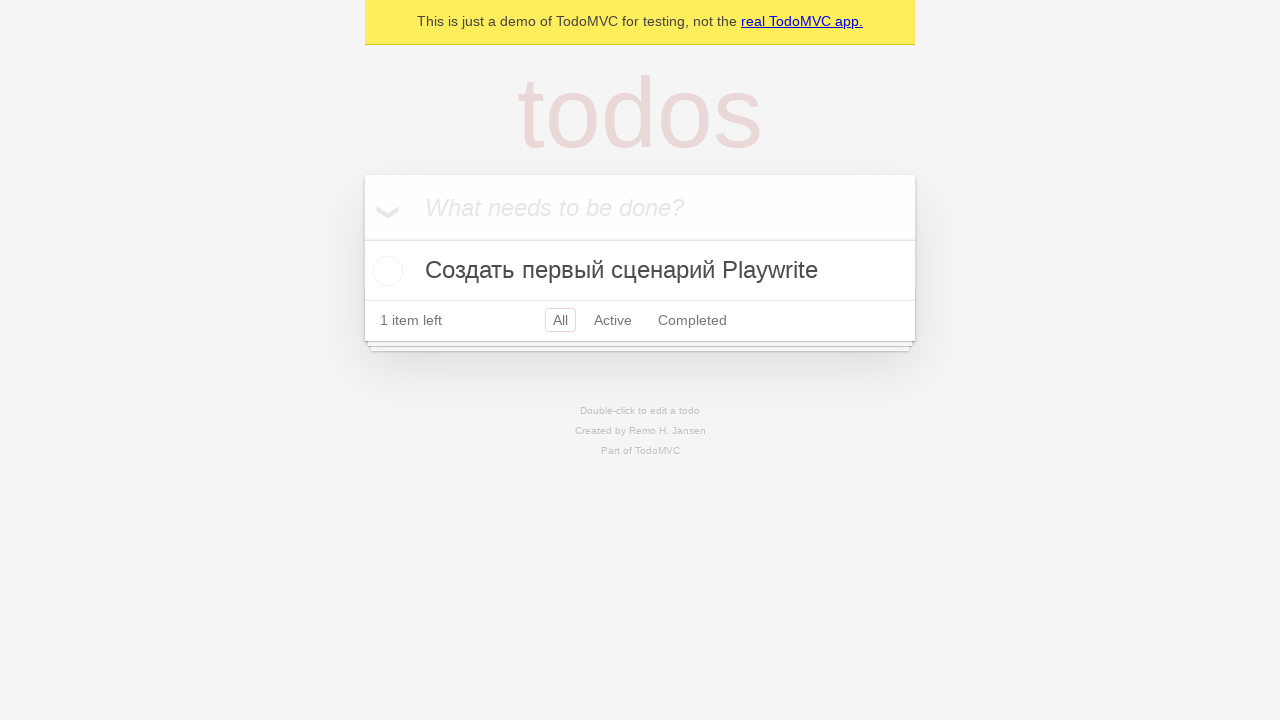

Clicked on Active filter link at (613, 320) on internal:role=link[name="Active"i]
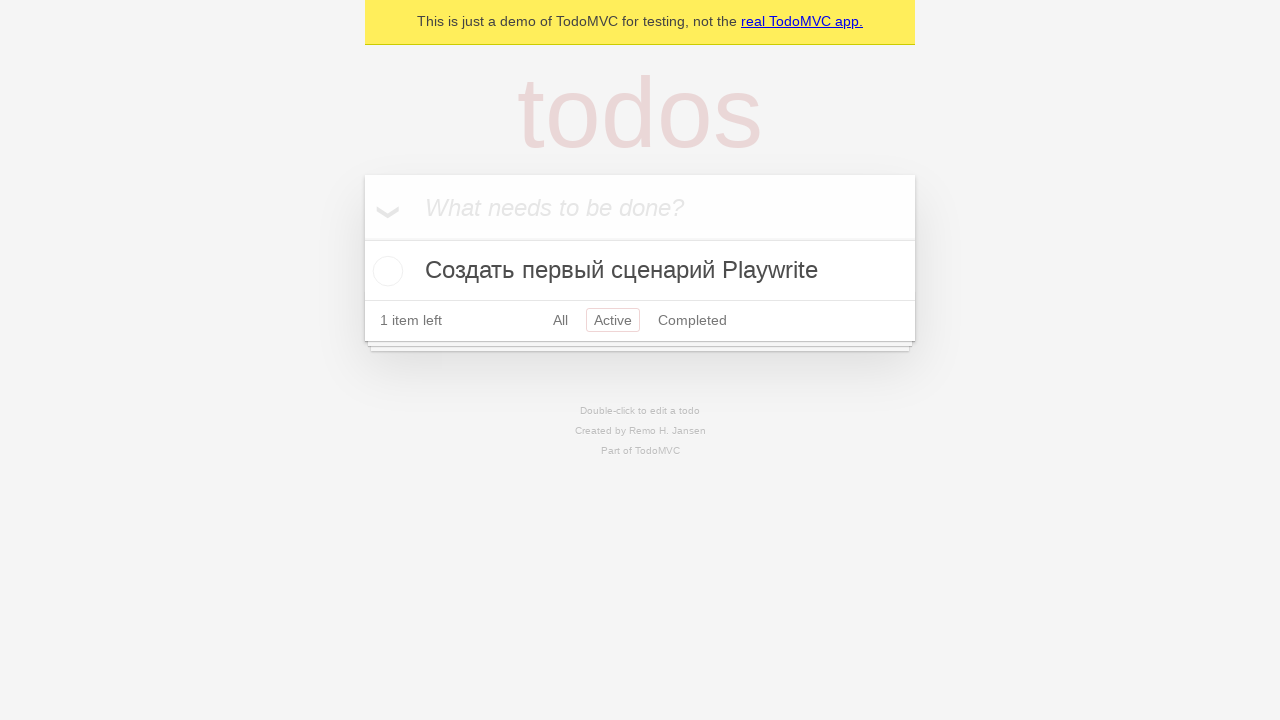

Clicked on Completed filter link at (692, 320) on internal:role=link[name="Completed"i]
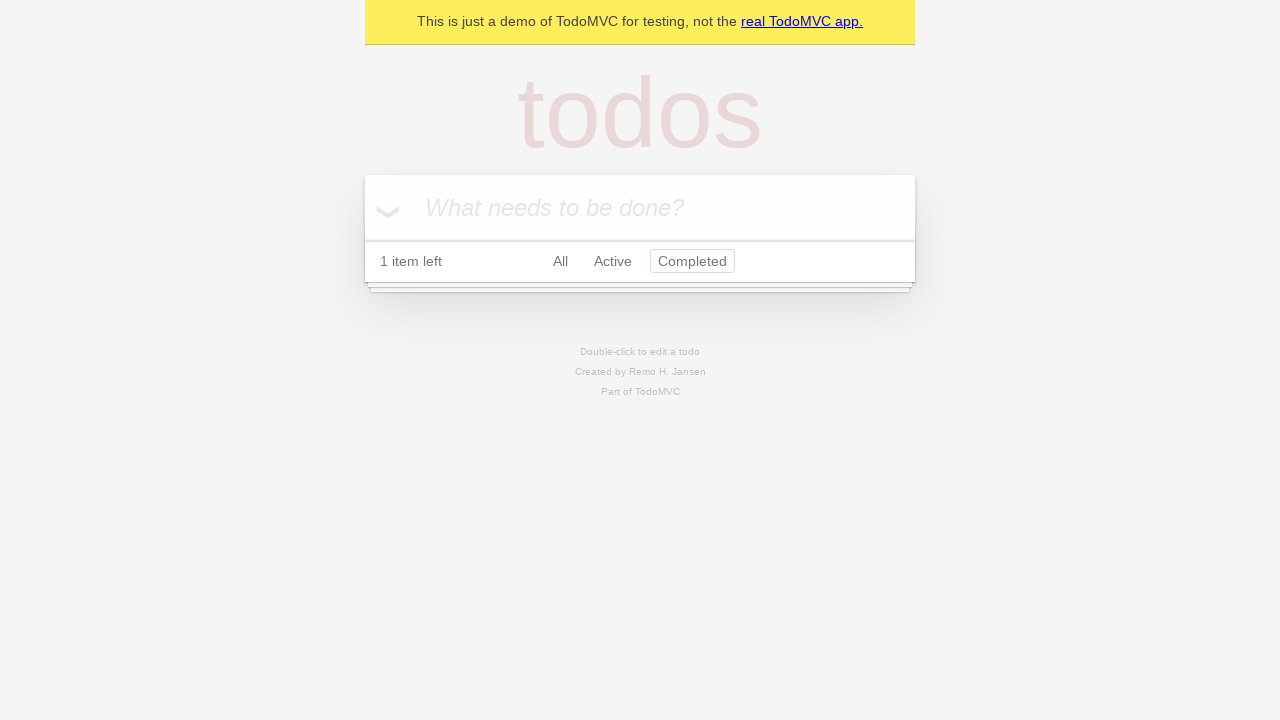

Clicked on the todo input textbox again at (640, 207) on internal:role=textbox[name="What needs to be done?"i]
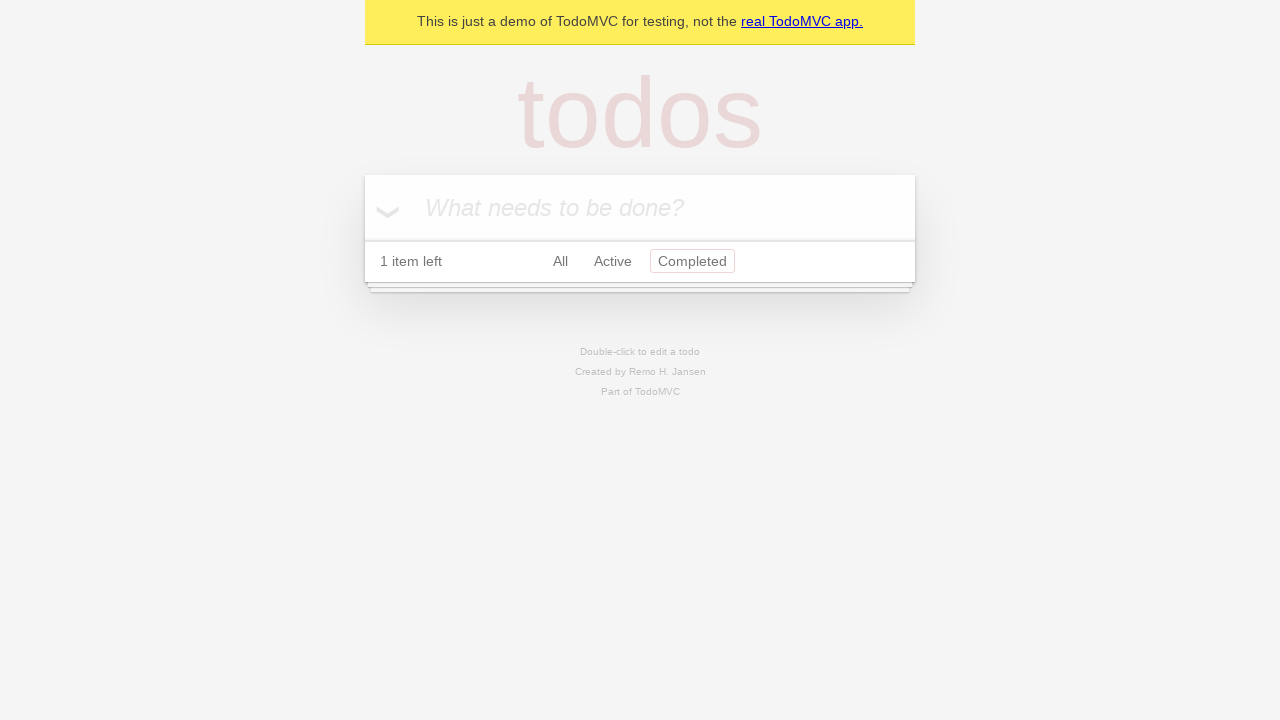

Filled in second todo item: 'cvb' on internal:role=textbox[name="What needs to be done?"i]
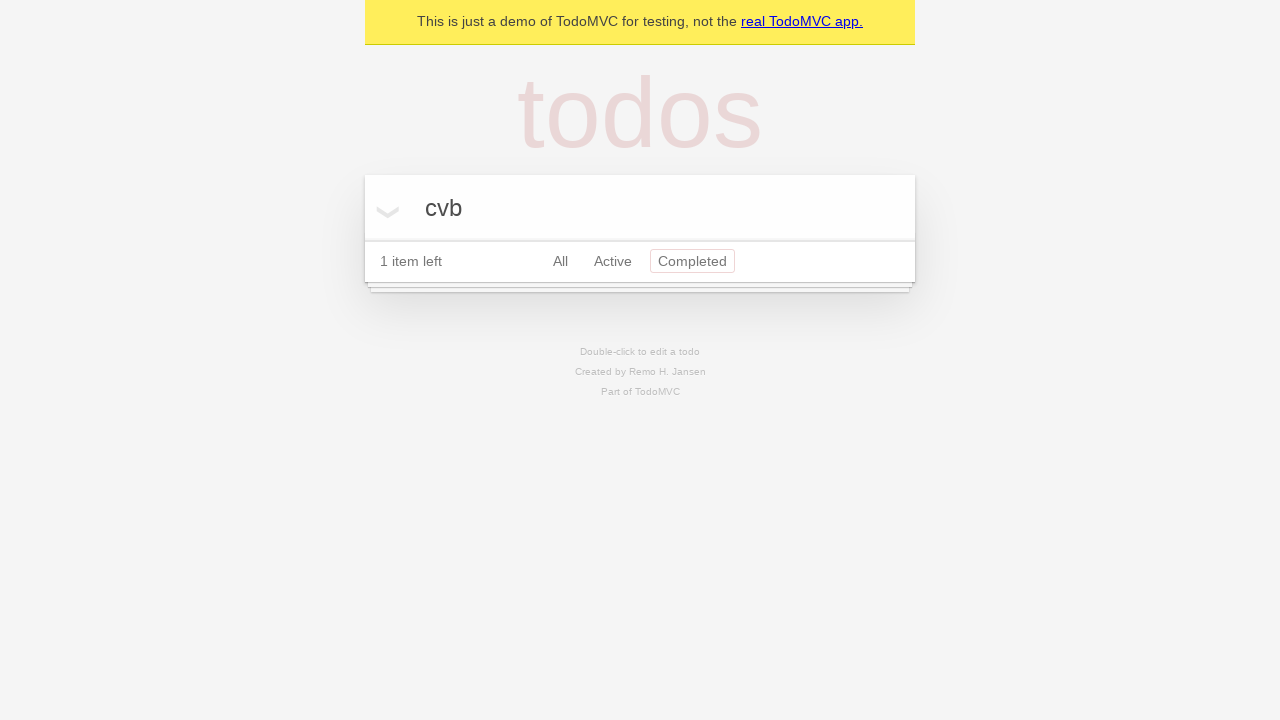

Clicked on Completed filter link again at (692, 261) on internal:role=link[name="Completed"i]
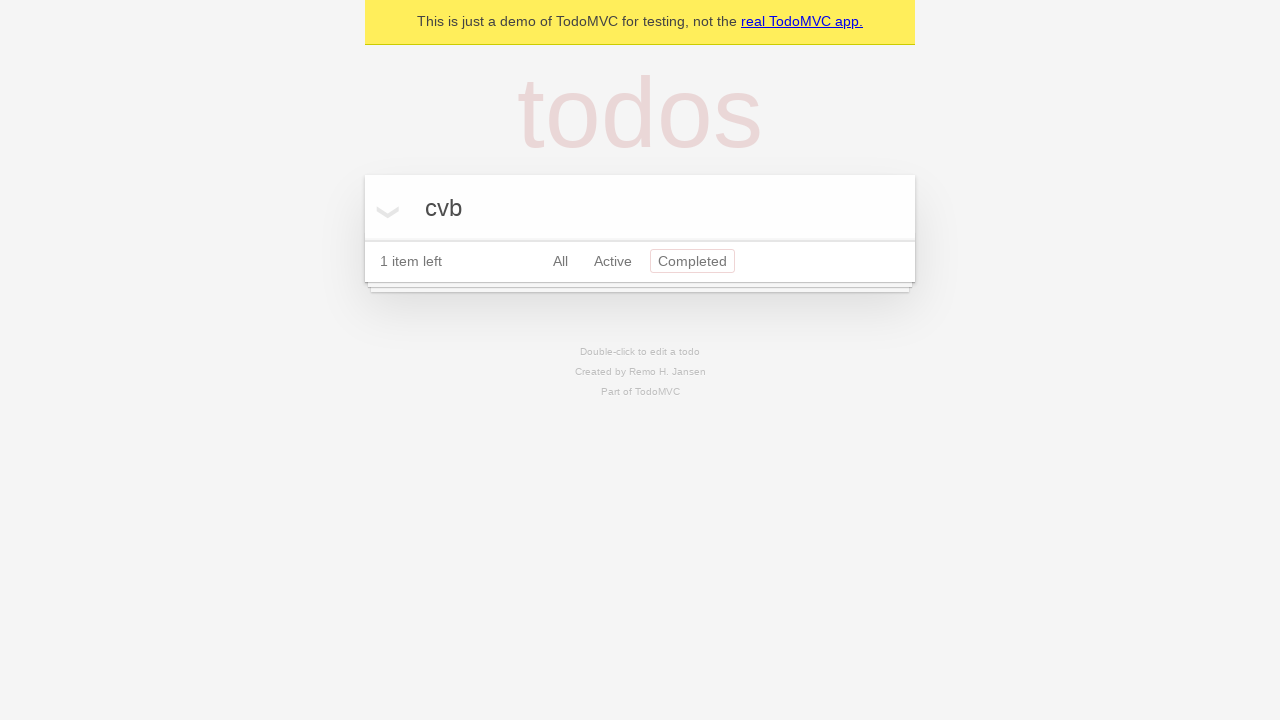

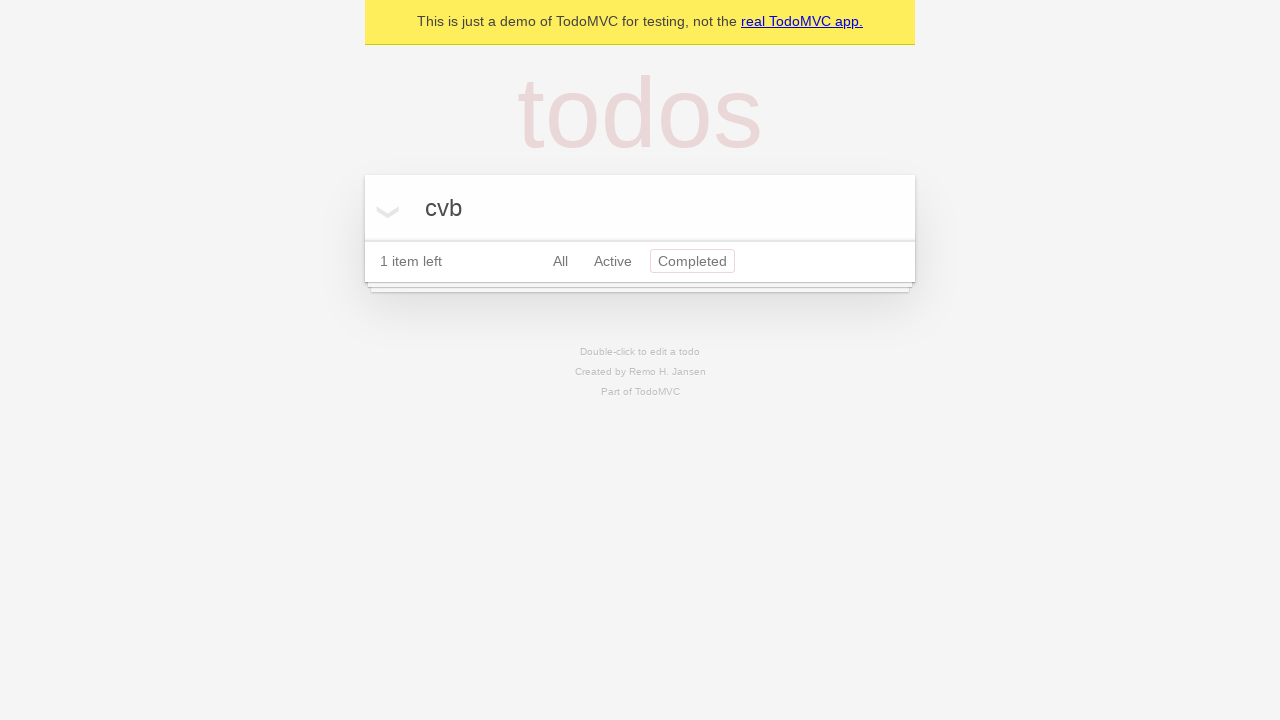